Tests dropdown selection functionality by selecting colors (Yellow, Red, White) using different selection methods (by index, by value, by visible text) and validates each selection.

Starting URL: https://demoqa.com/select-menu

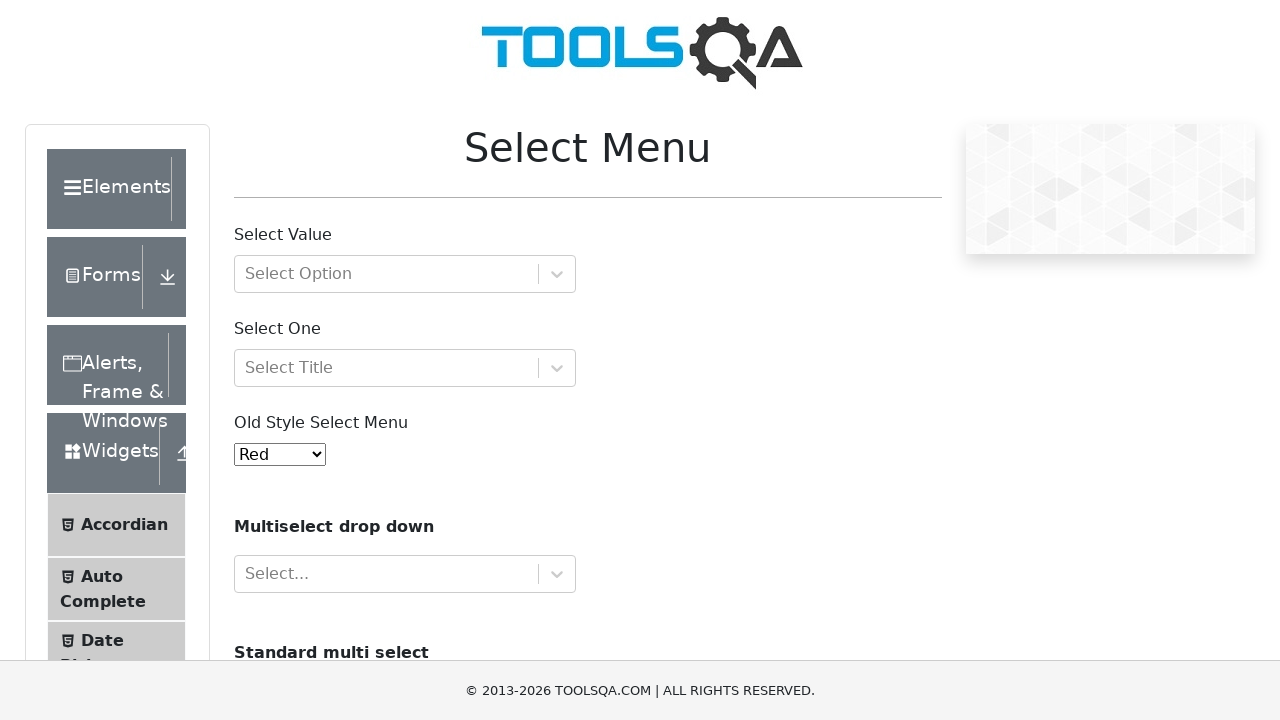

Selected Yellow color by index 3 from dropdown on select#oldSelectMenu
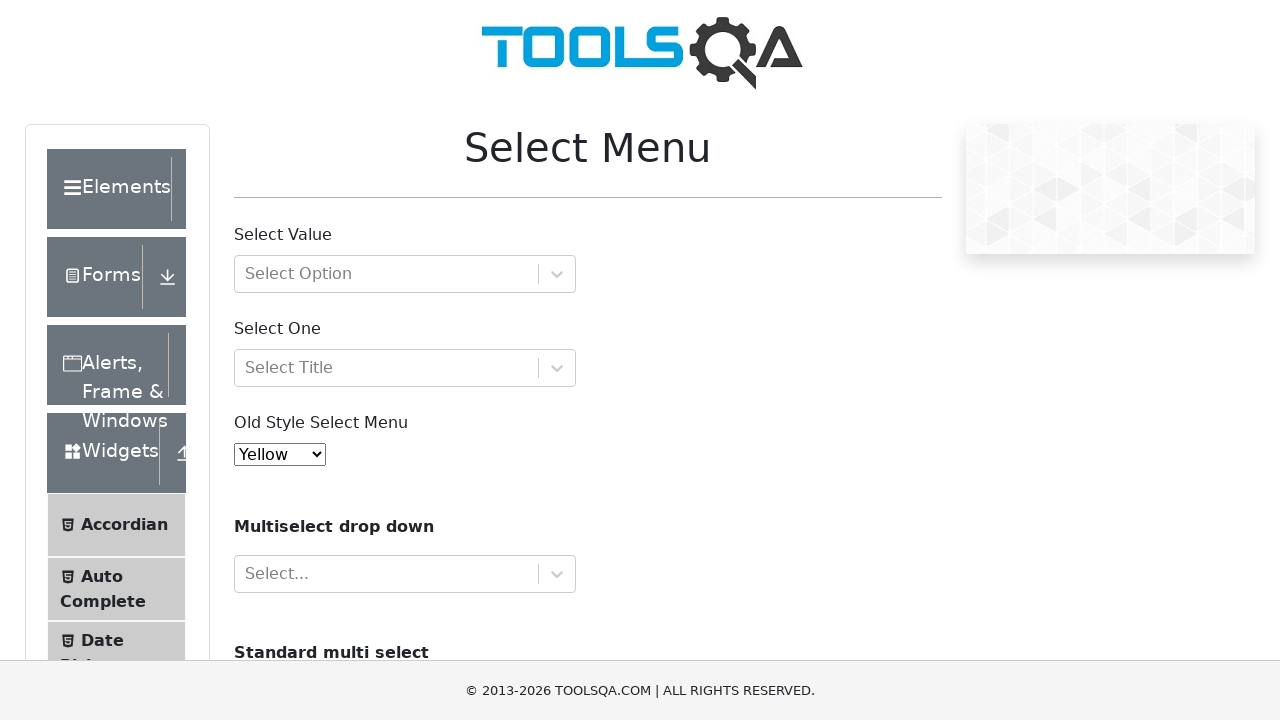

Retrieved selected value from dropdown
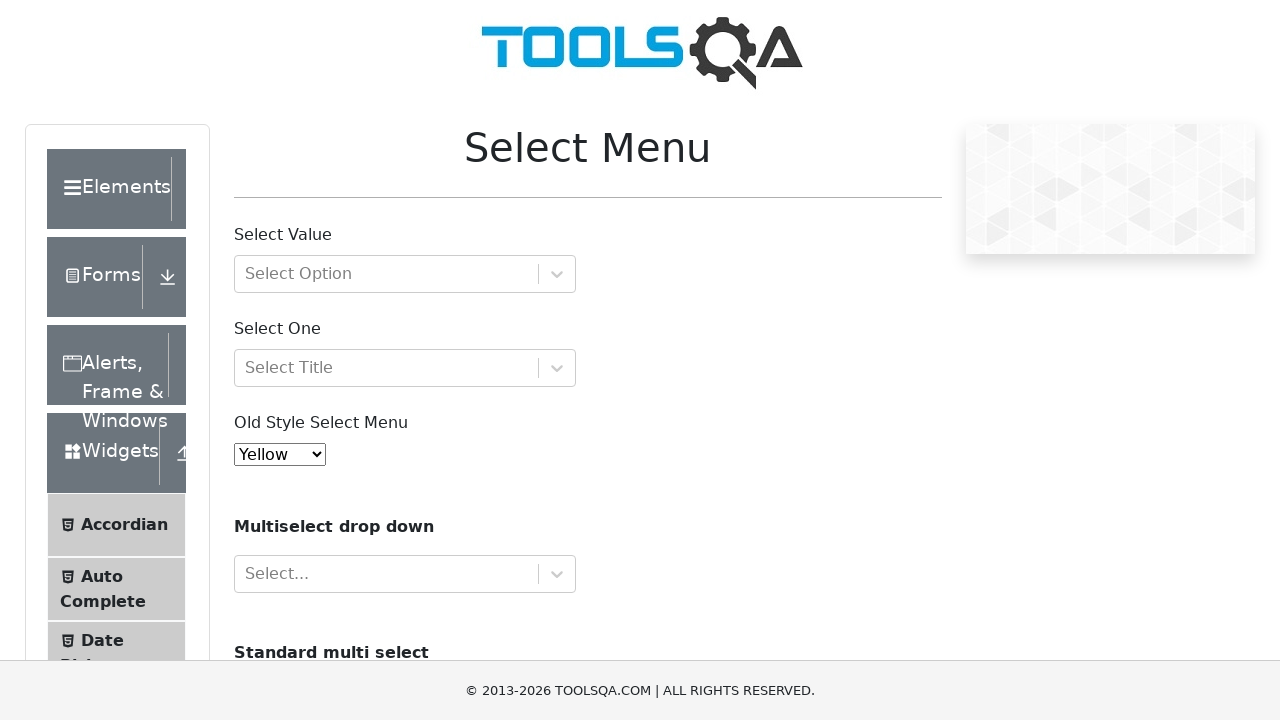

Validated that Yellow is selected
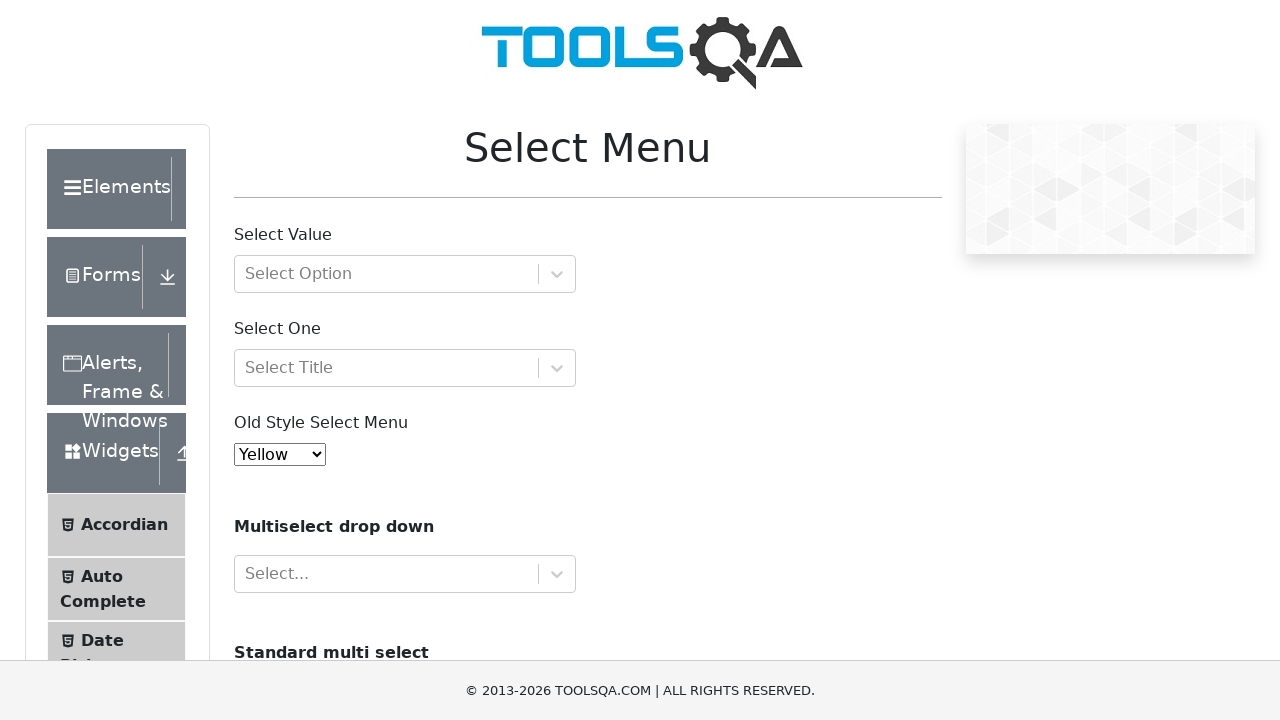

Selected Red color by value from dropdown on select#oldSelectMenu
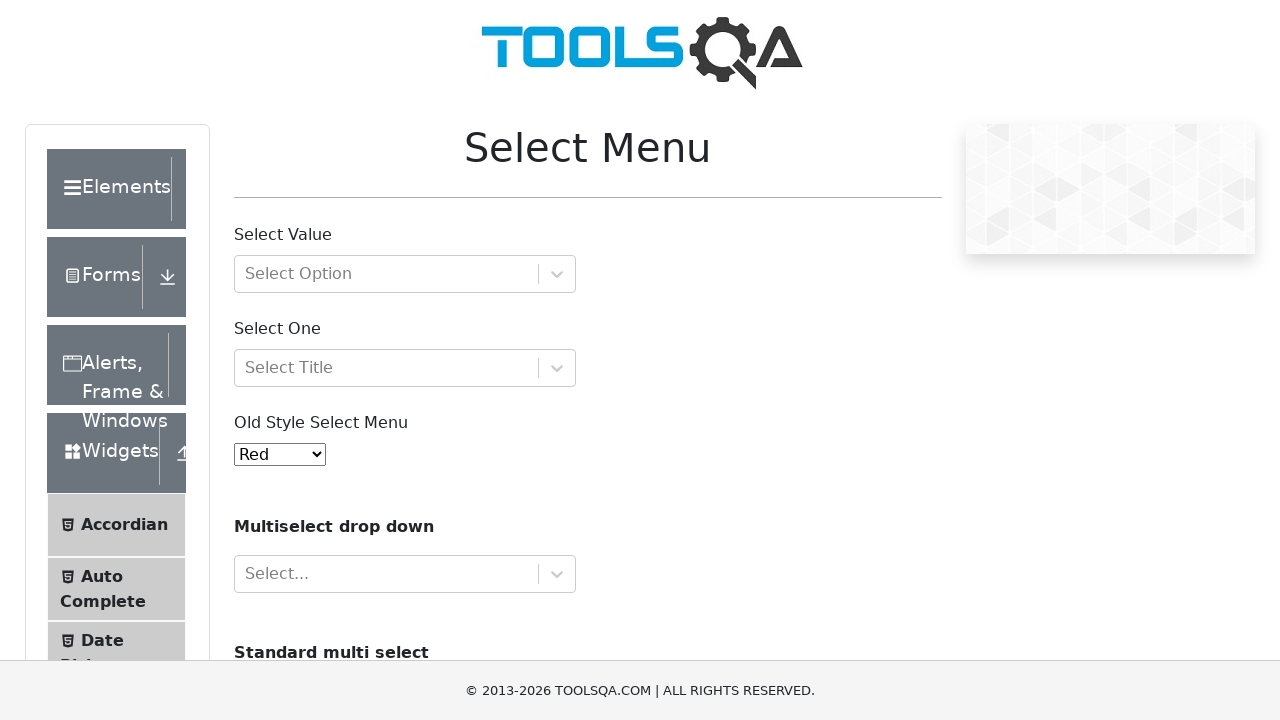

Validated that Red is selected
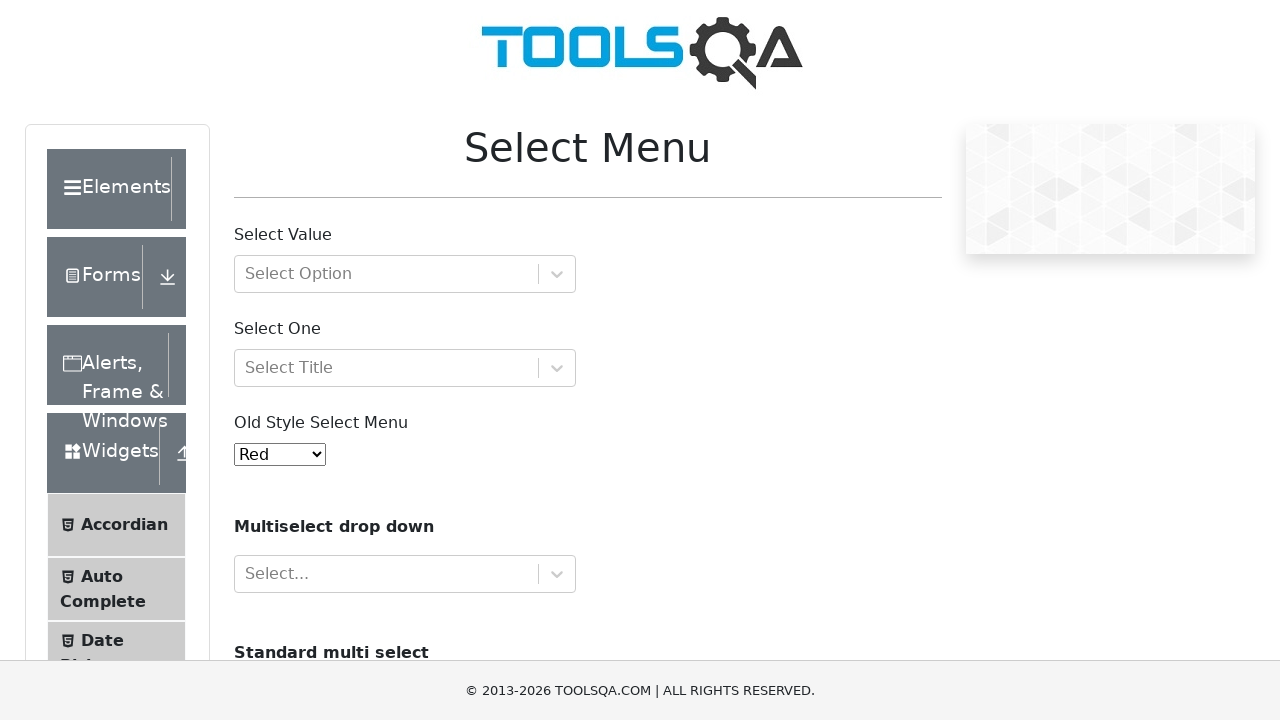

Selected White color by visible text from dropdown on select#oldSelectMenu
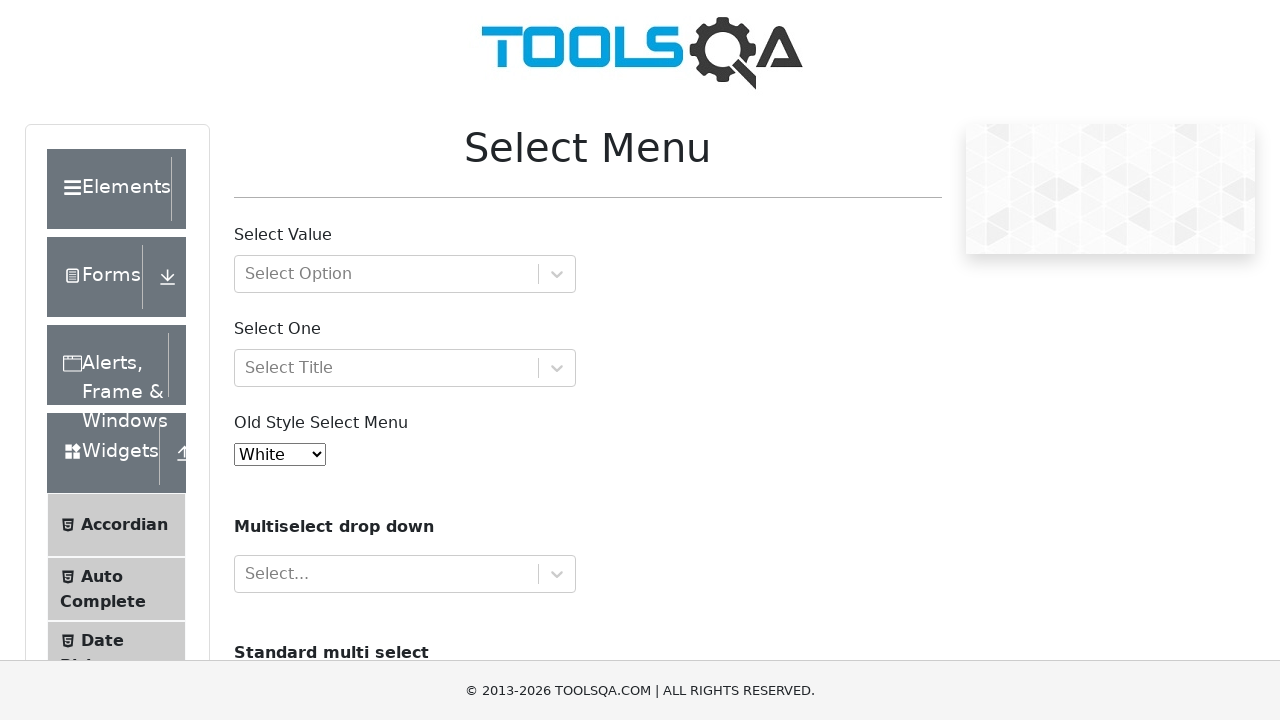

Validated that White is selected
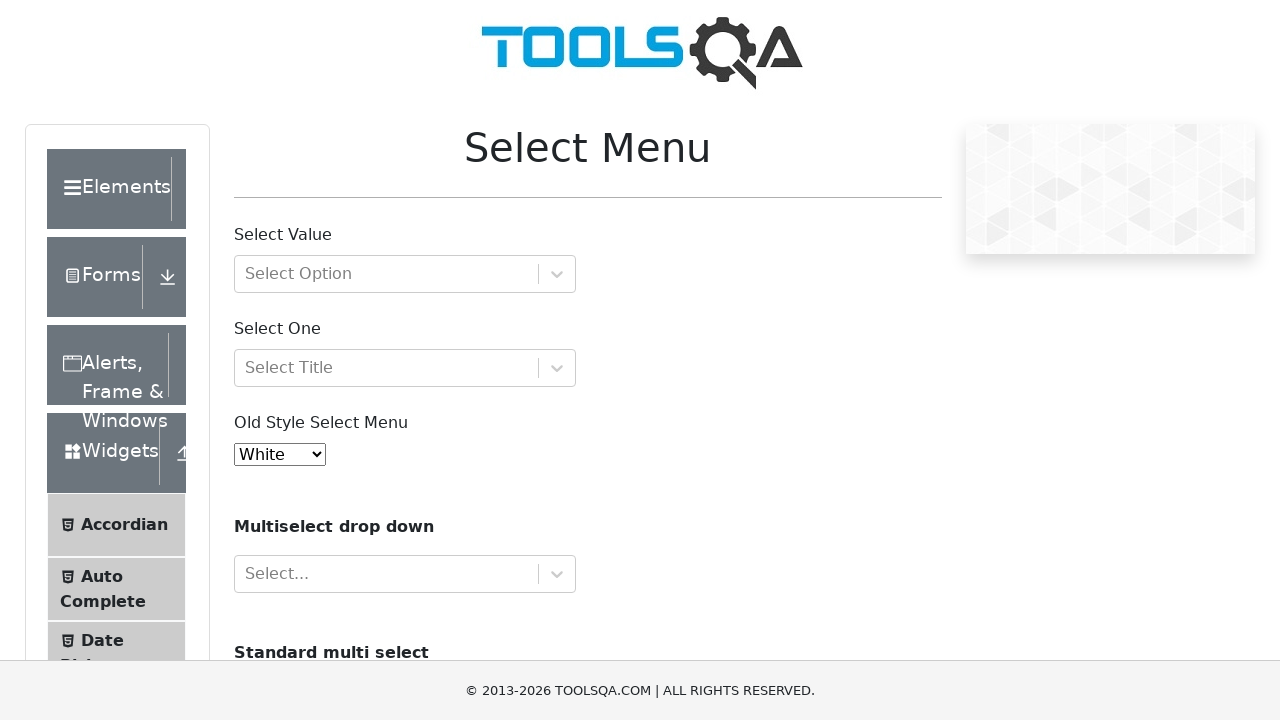

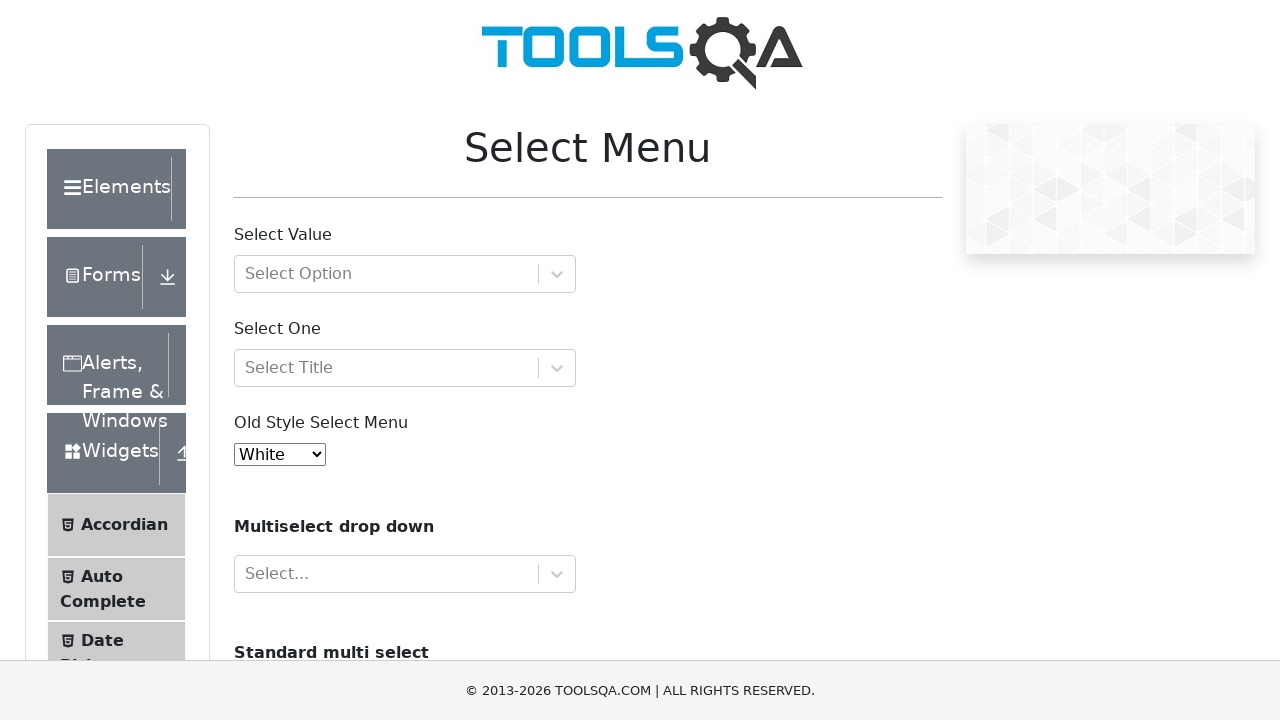